Tests form input with copy/paste keyboard actions by entering a name in the first field and copying it to the last name field

Starting URL: https://demoqa.com/automation-practice-form

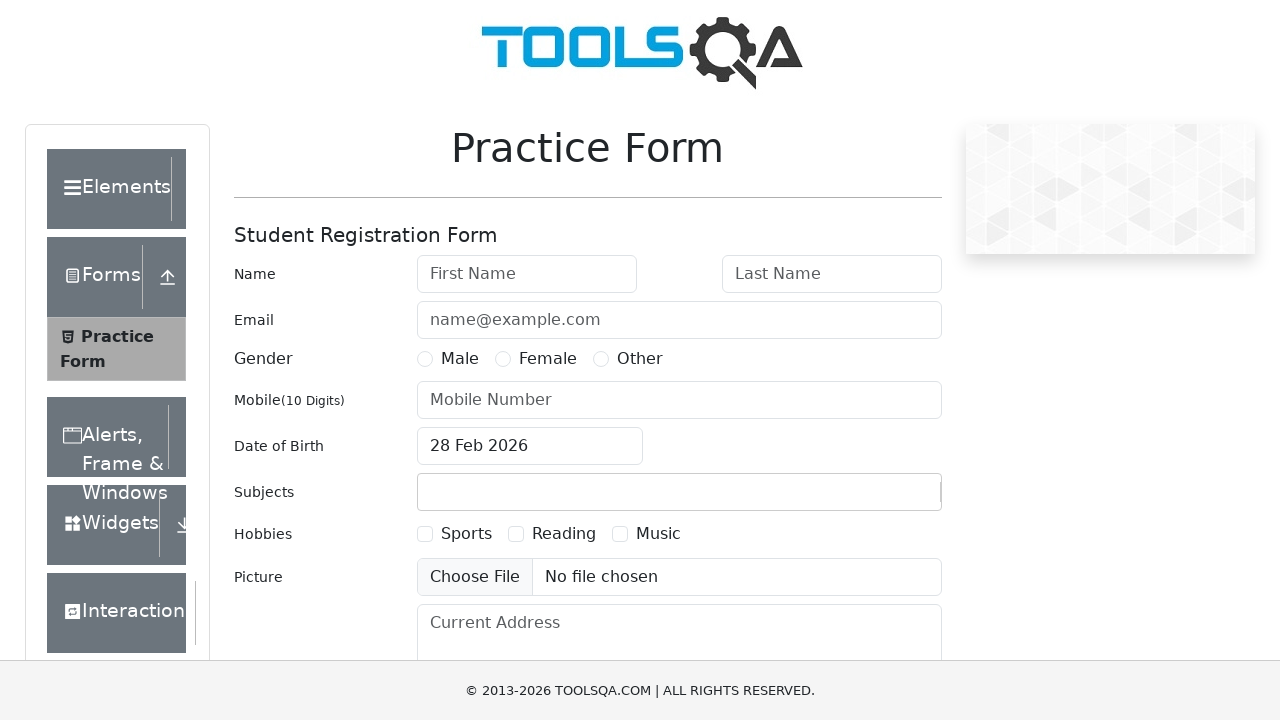

Filled first name field with 'Bartholomew Wiggins' on #firstName
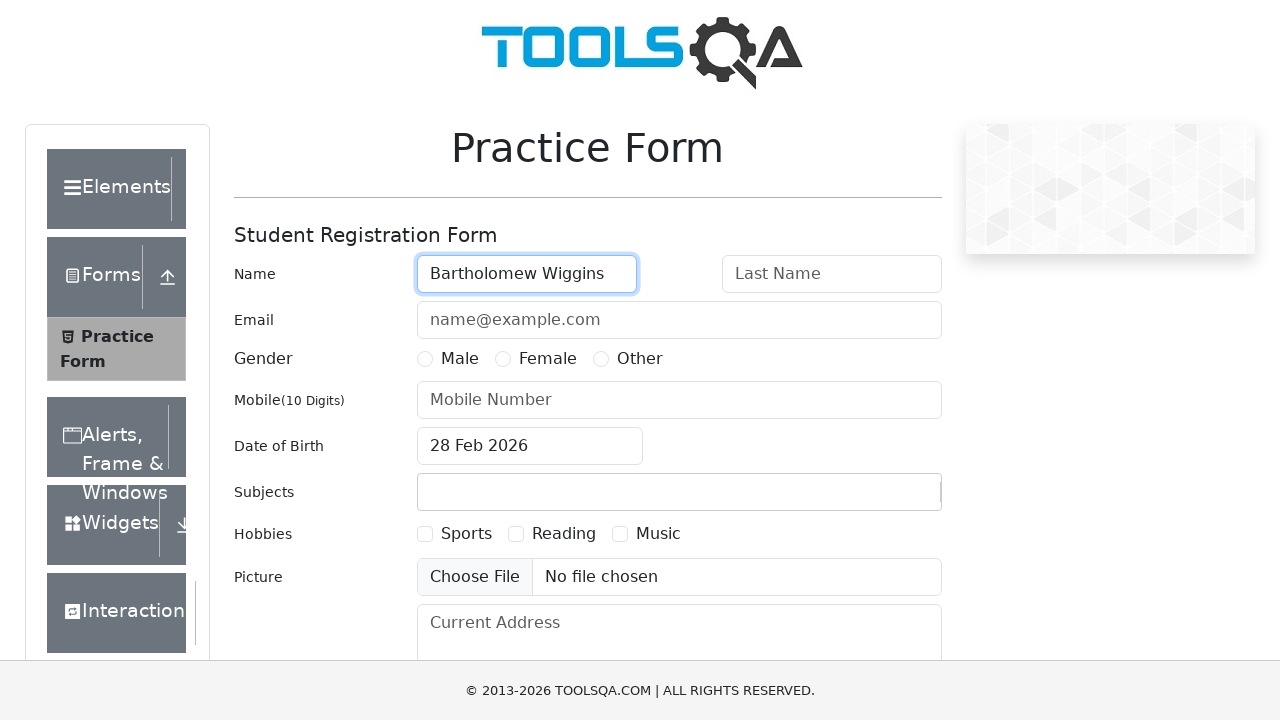

Selected all text in first name field using Ctrl+A on #firstName
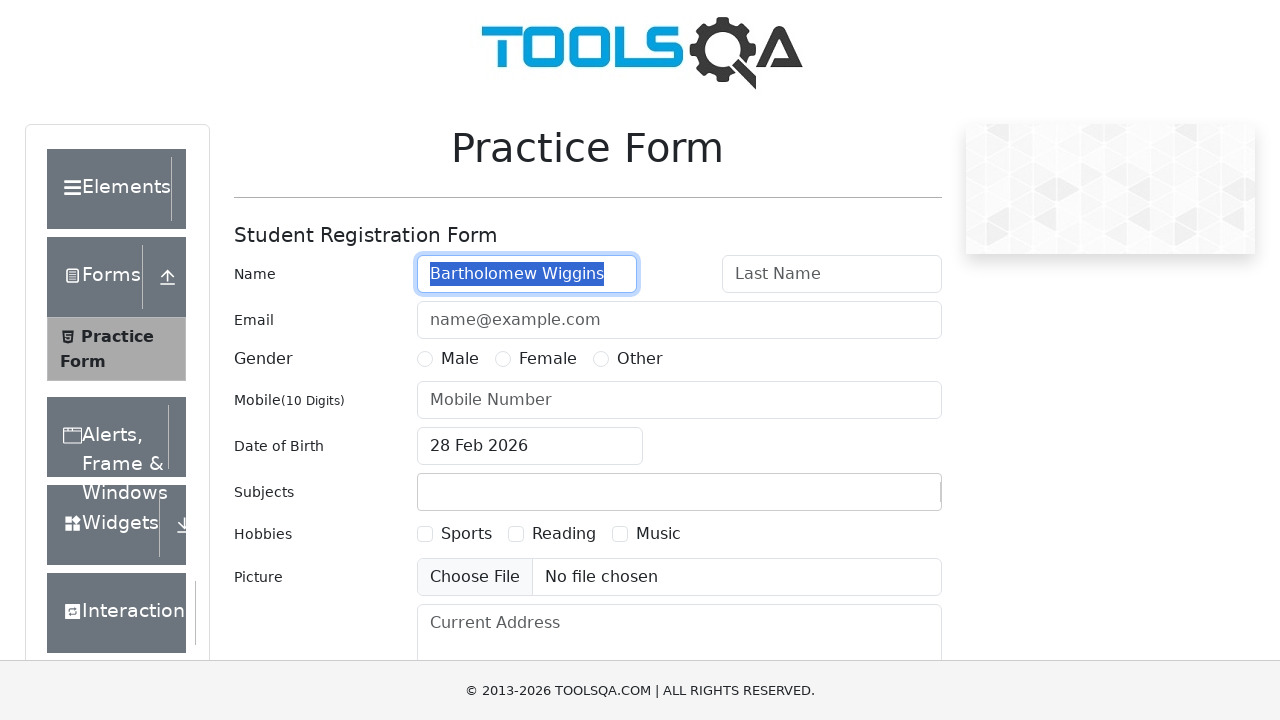

Copied selected first name text using Ctrl+C on #firstName
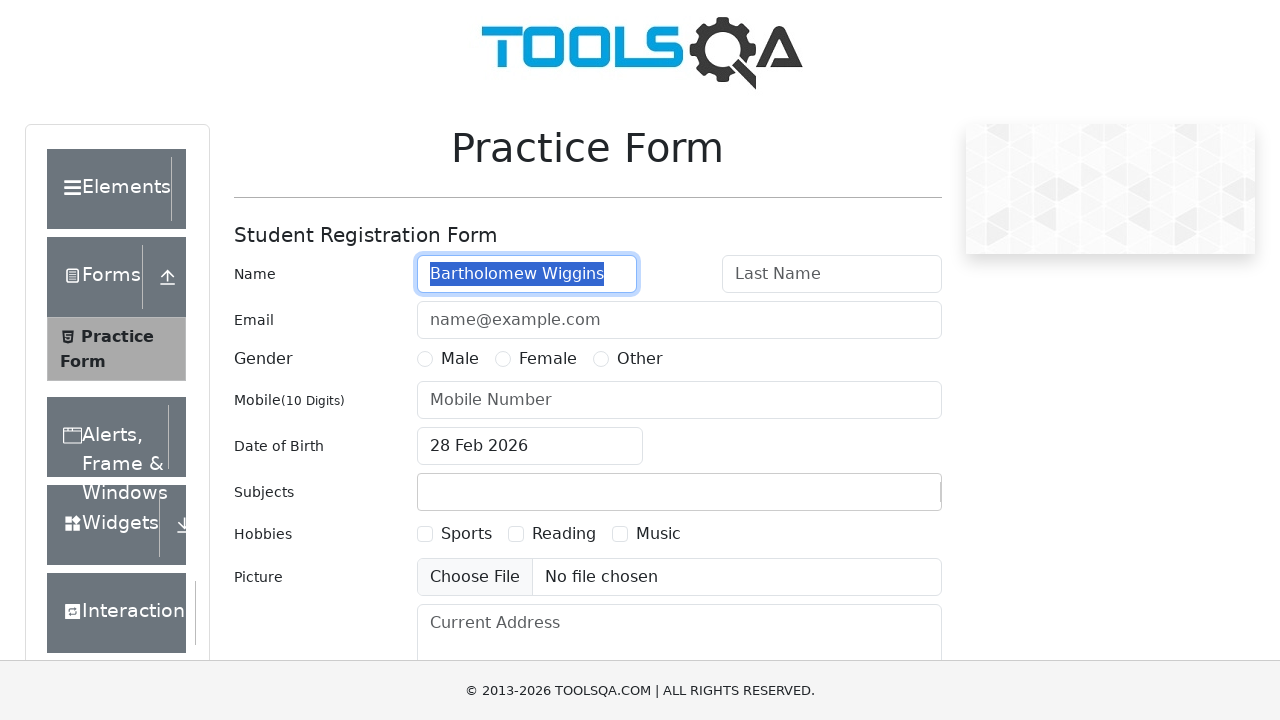

Pressed Tab to move focus to last name field
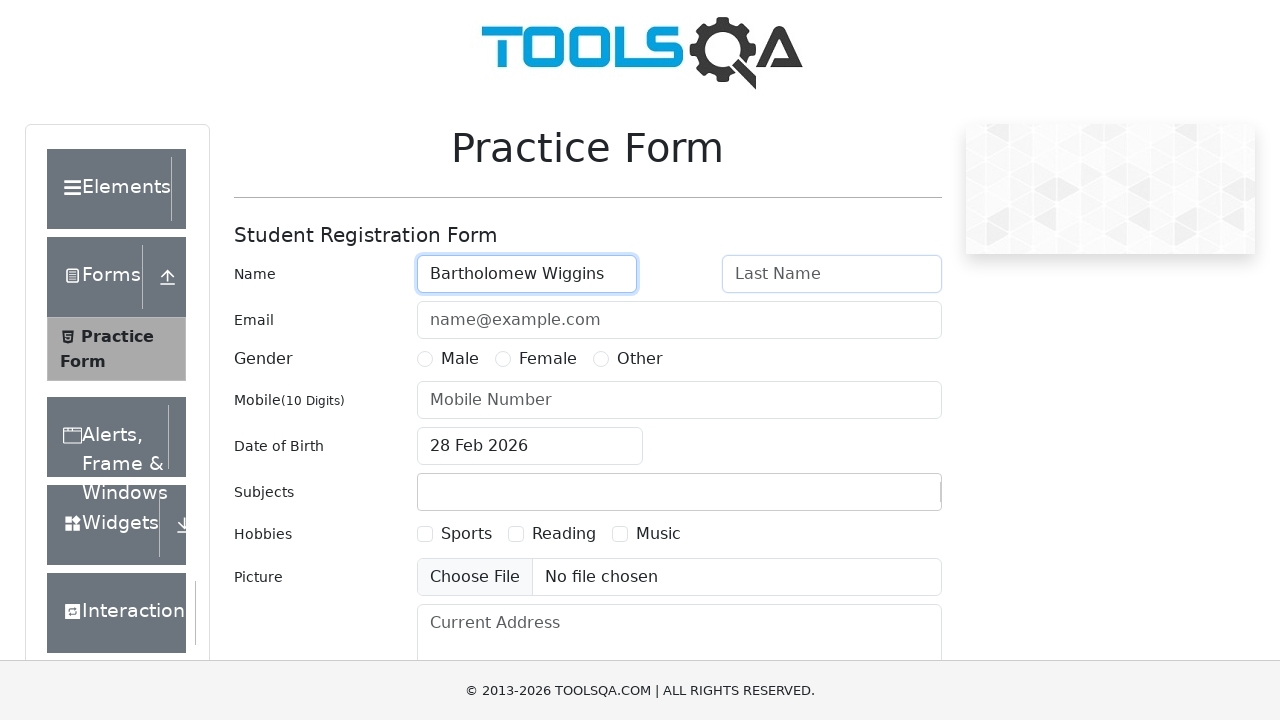

Pasted copied text into last name field using Ctrl+V on #lastName
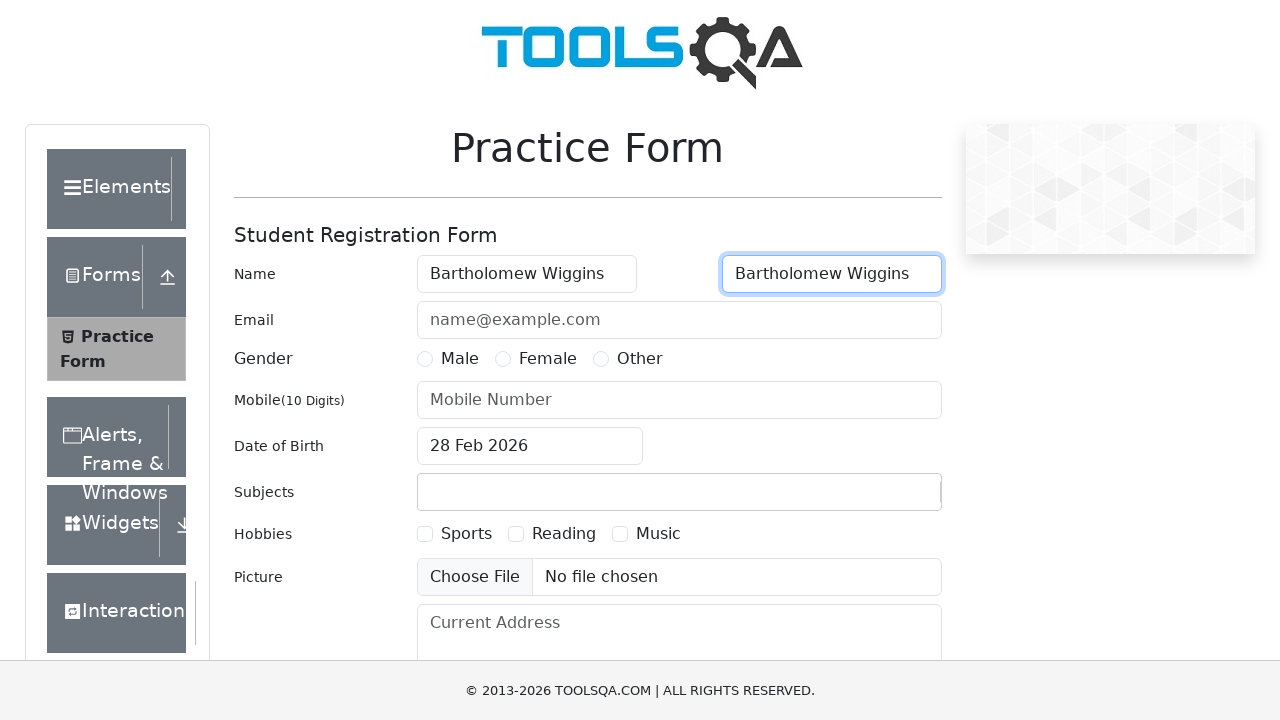

Waited 500ms for paste operation to complete
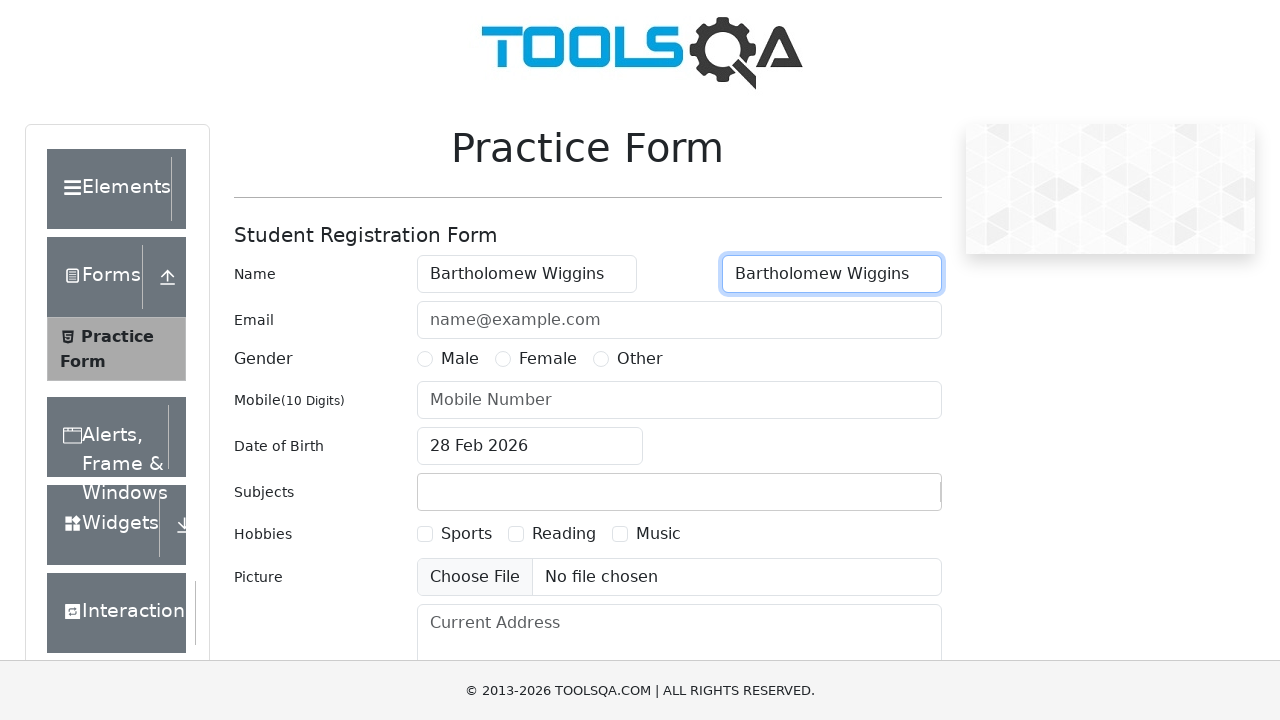

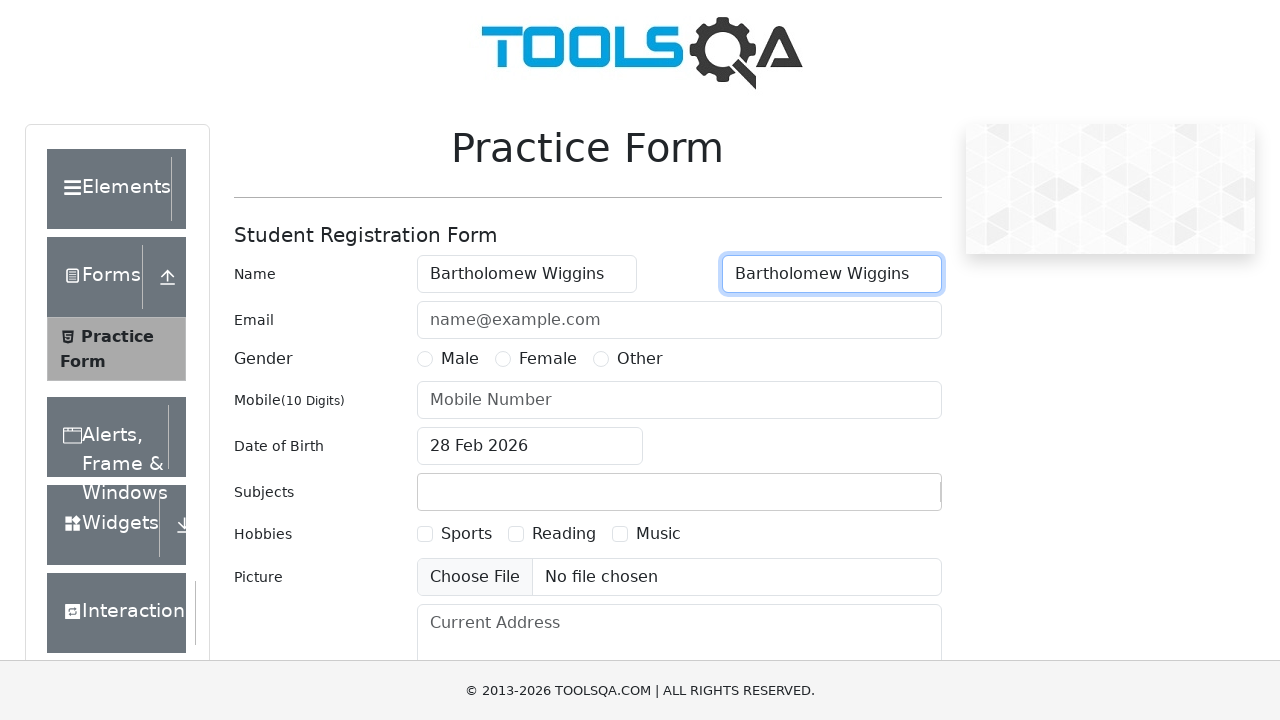